Tests password mismatch validation when password and confirm password fields don't match

Starting URL: https://polovniautomobili.com/

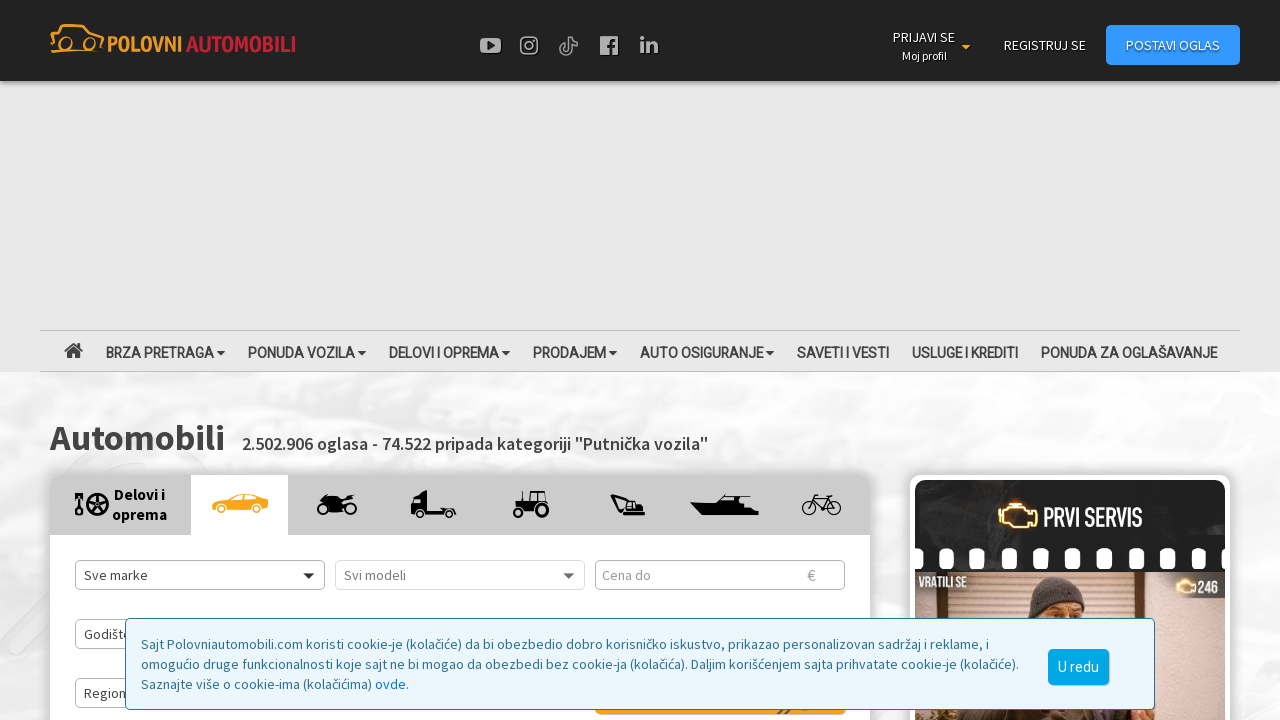

Hovered over register link at (1045, 45) on a.top-menu-register[data-label='Registruj se']
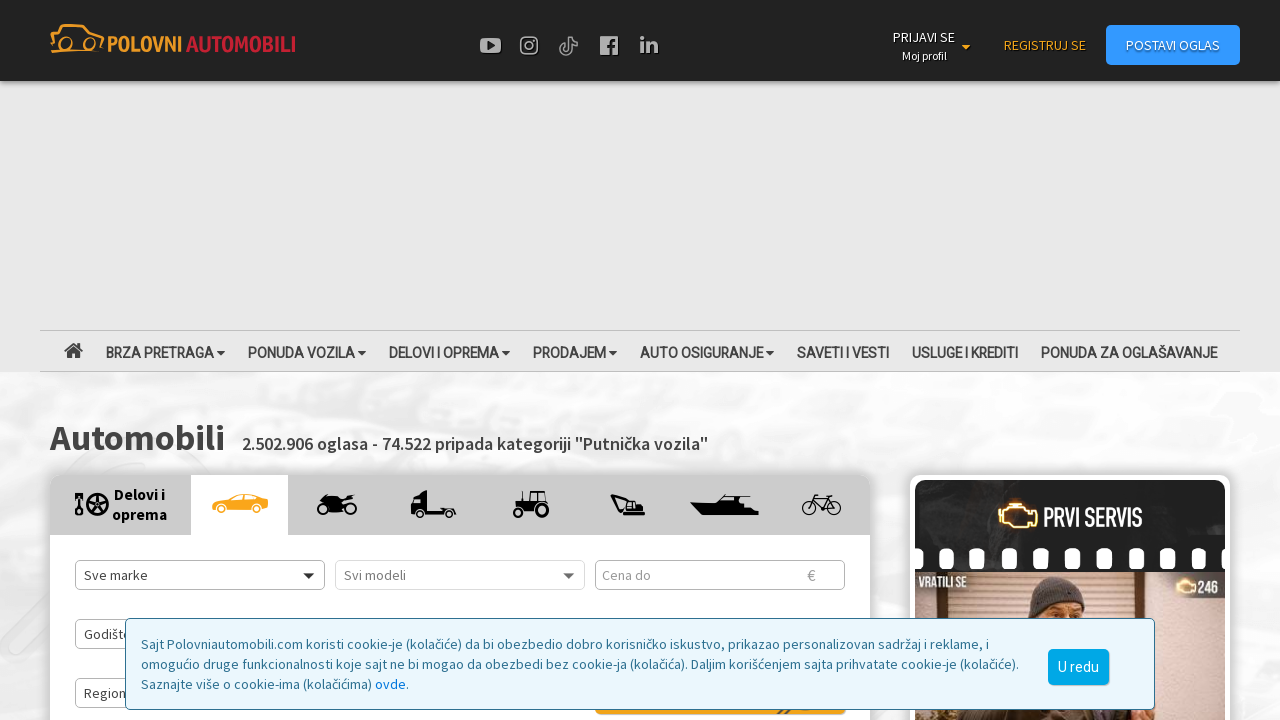

Clicked register link to navigate to registration page at (1045, 45) on a.top-menu-register[data-label='Registruj se']
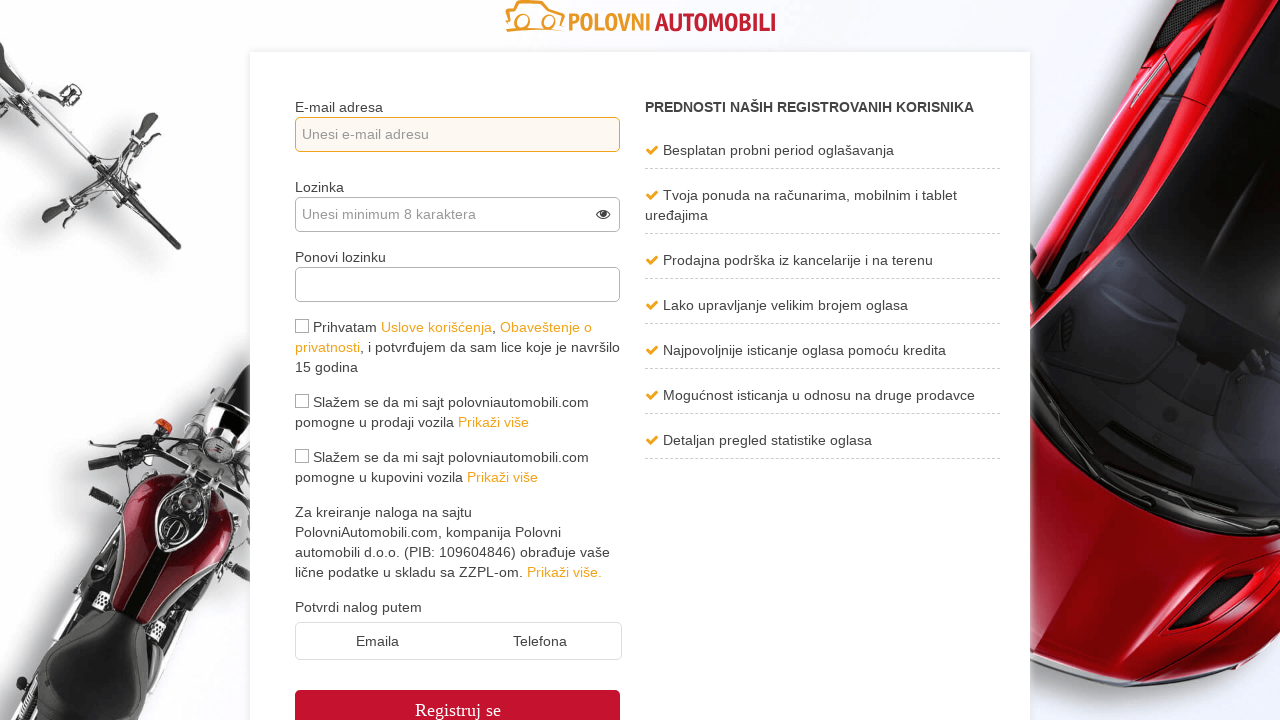

Email input field loaded
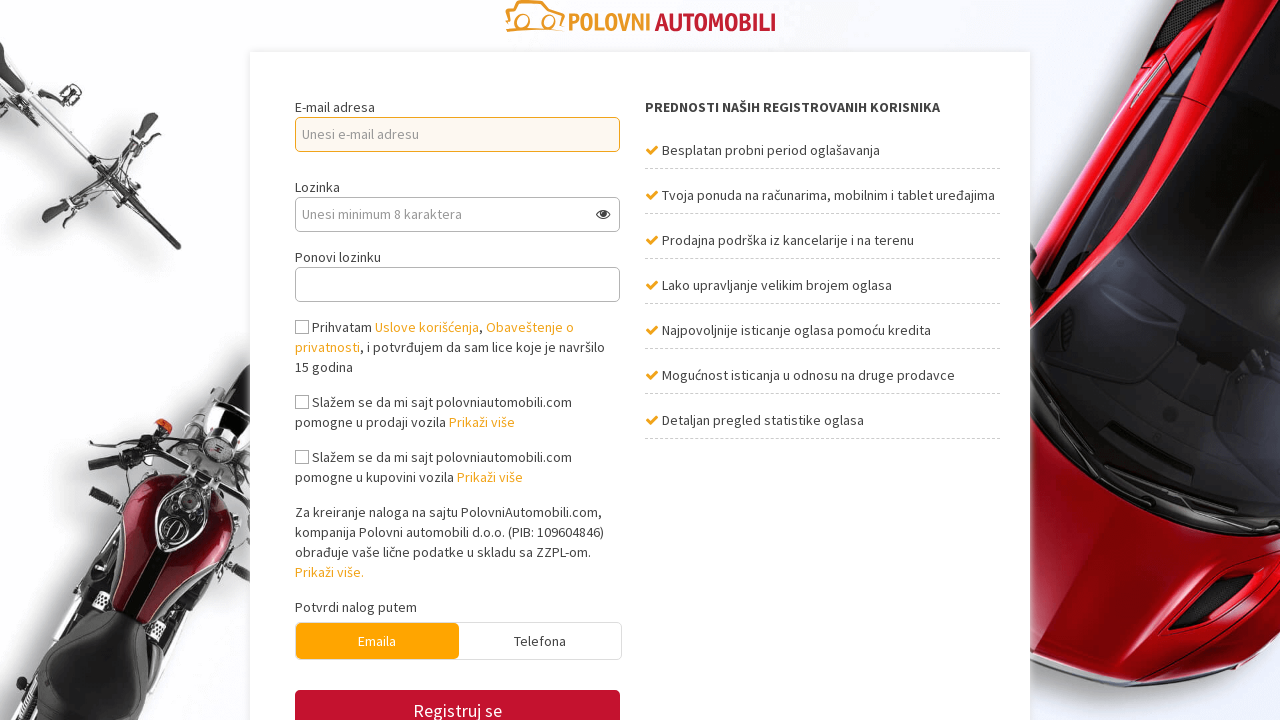

Filled email field with 'testuser932@example.com' on #email
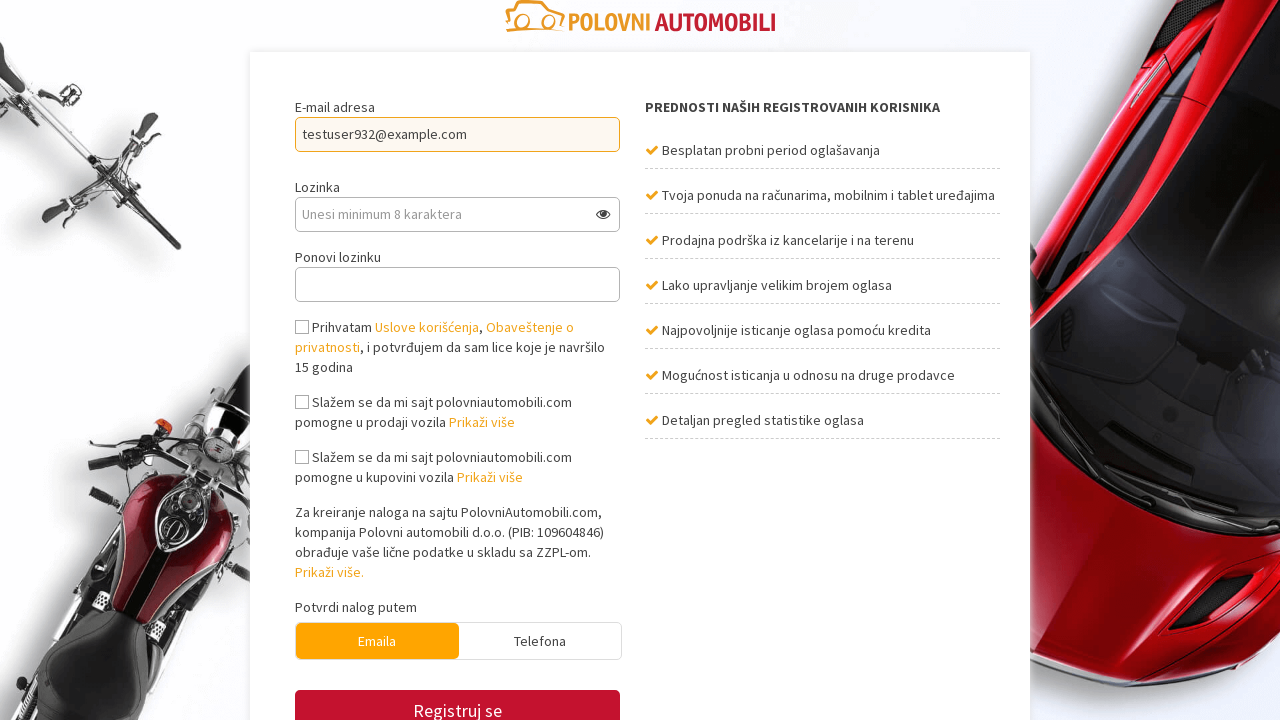

Filled password field with 'TestPass123!' on #password_first
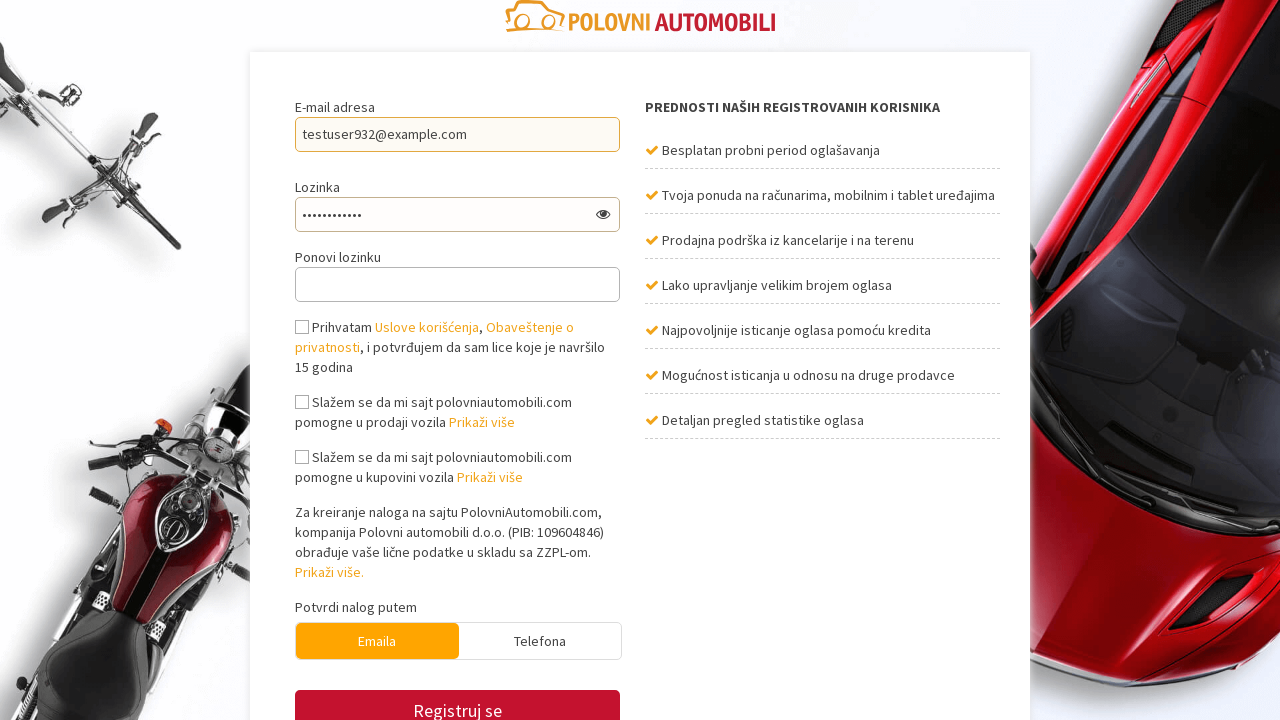

Filled confirm password field with 'DifferentPass!' (intentionally mismatched) on #password_second
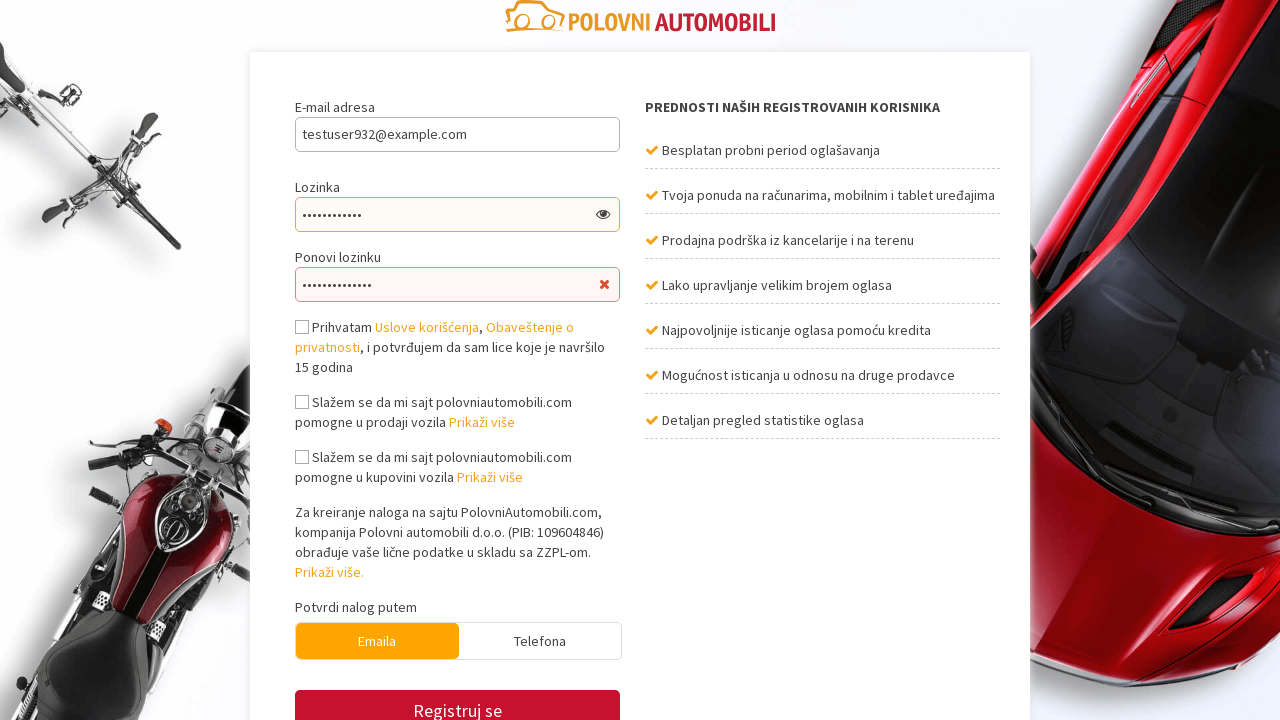

Checked terms of service checkbox at (302, 327) on #tos
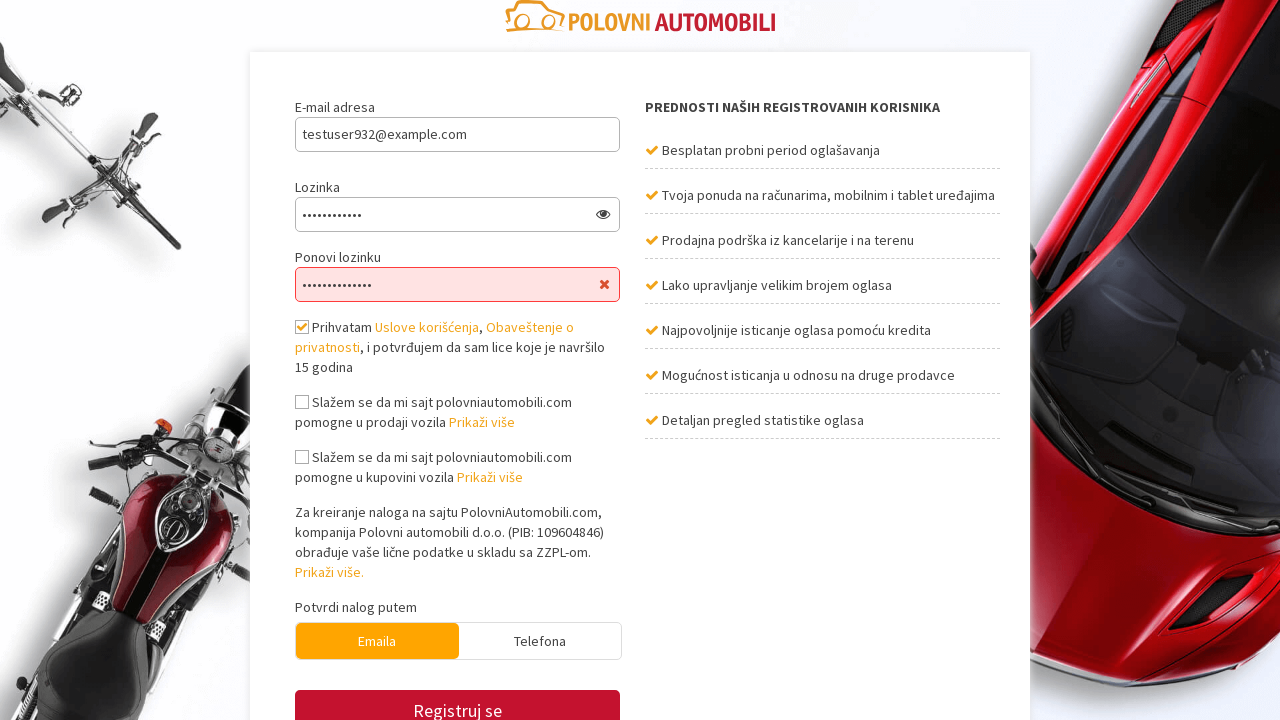

Checked easy sale consent checkbox at (302, 402) on #easySaleConsent
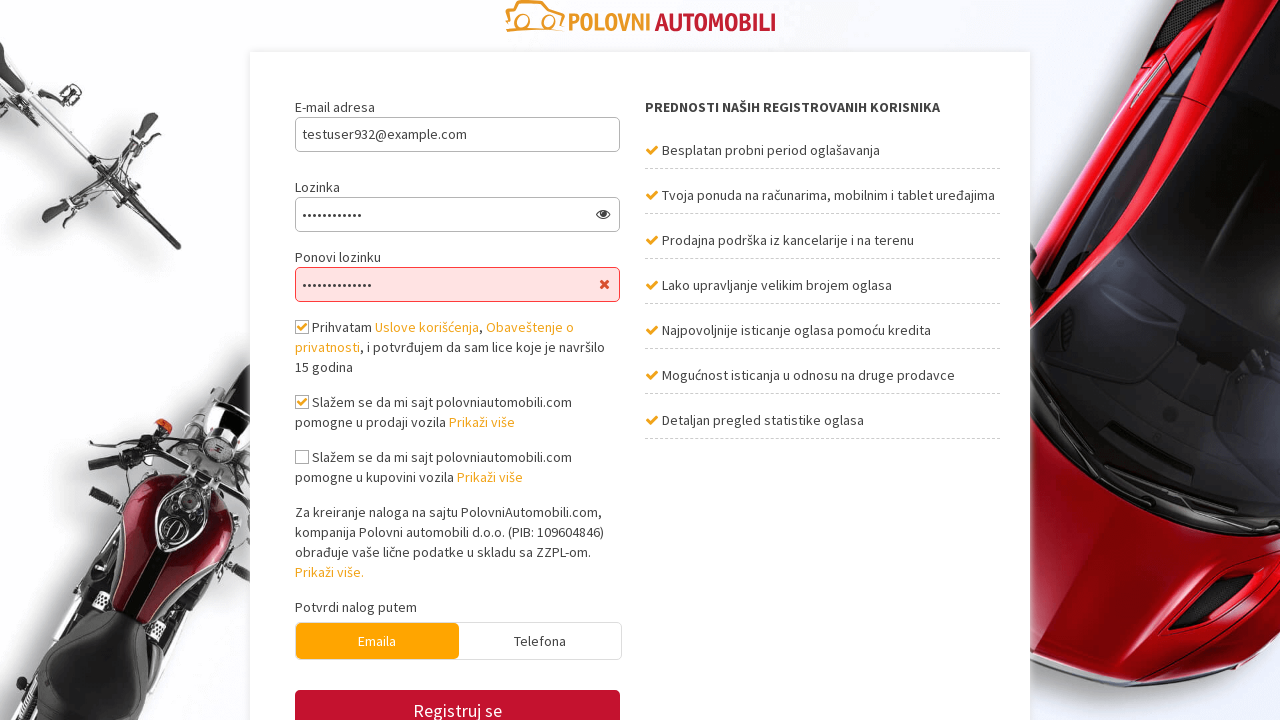

Checked easy buy consent checkbox at (302, 457) on #easyBuyConsent
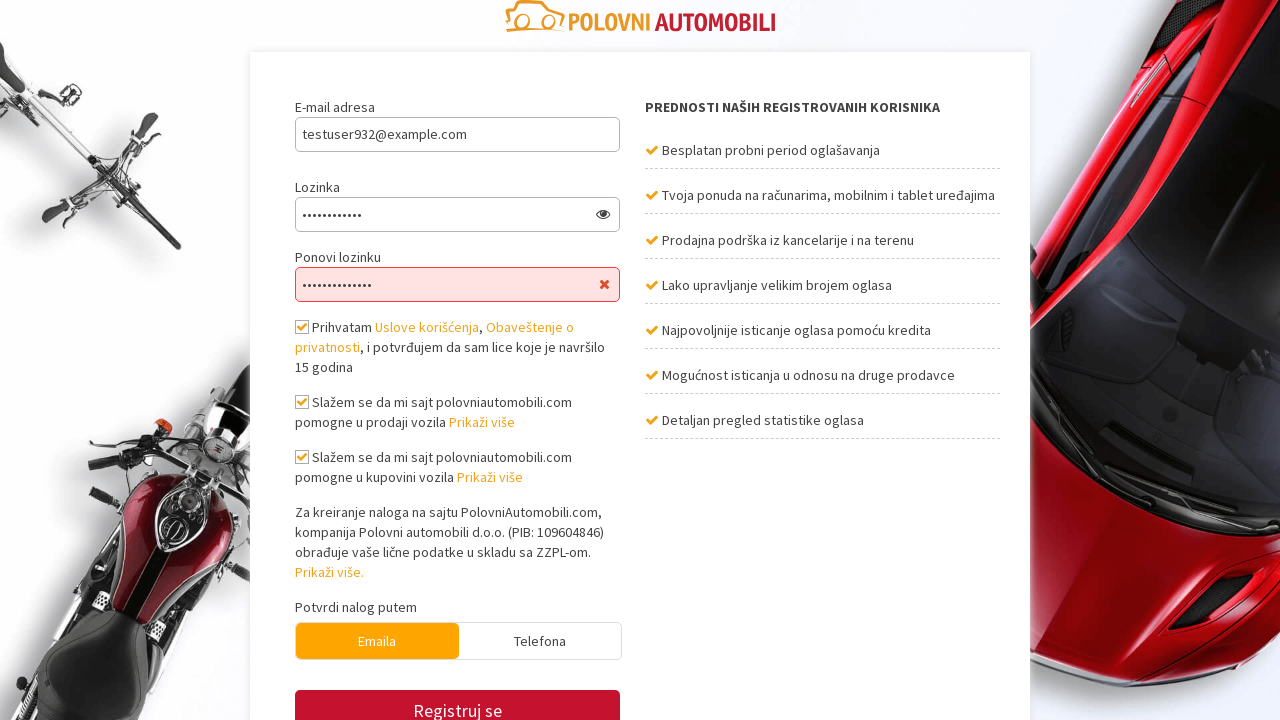

Clicked submit button to register at (458, 700) on button[name='login']
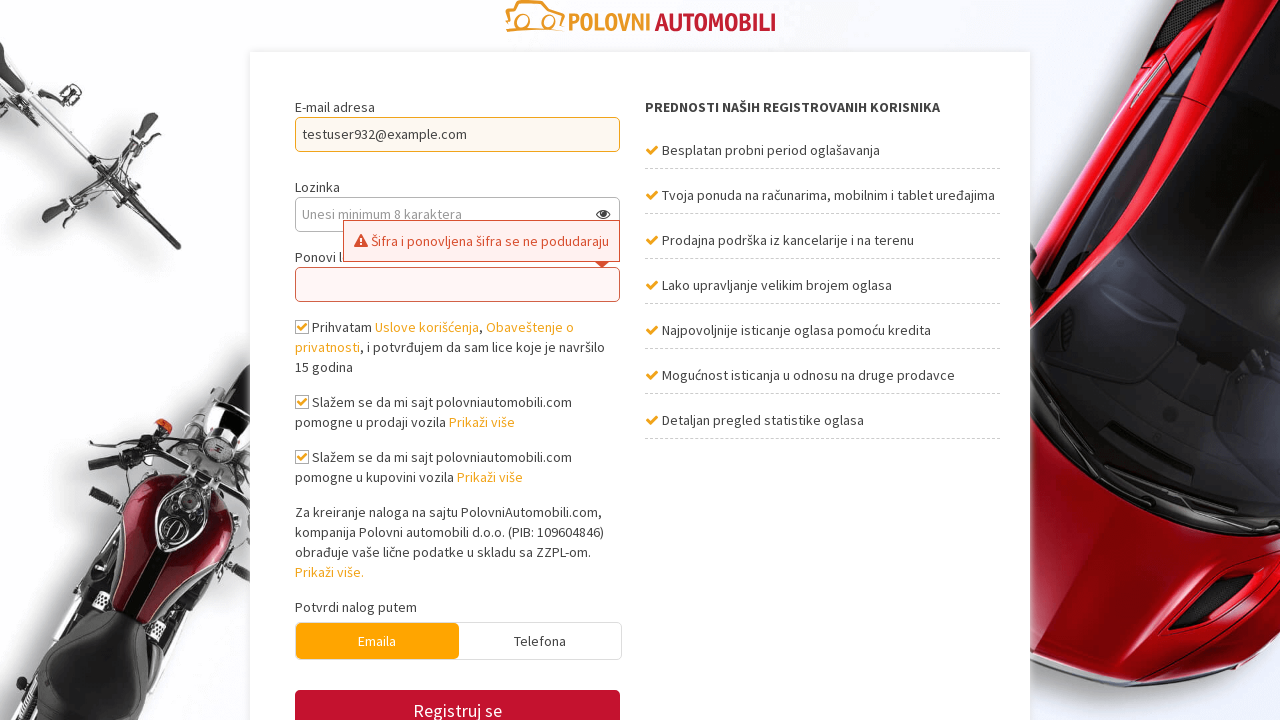

Password mismatch error message appeared
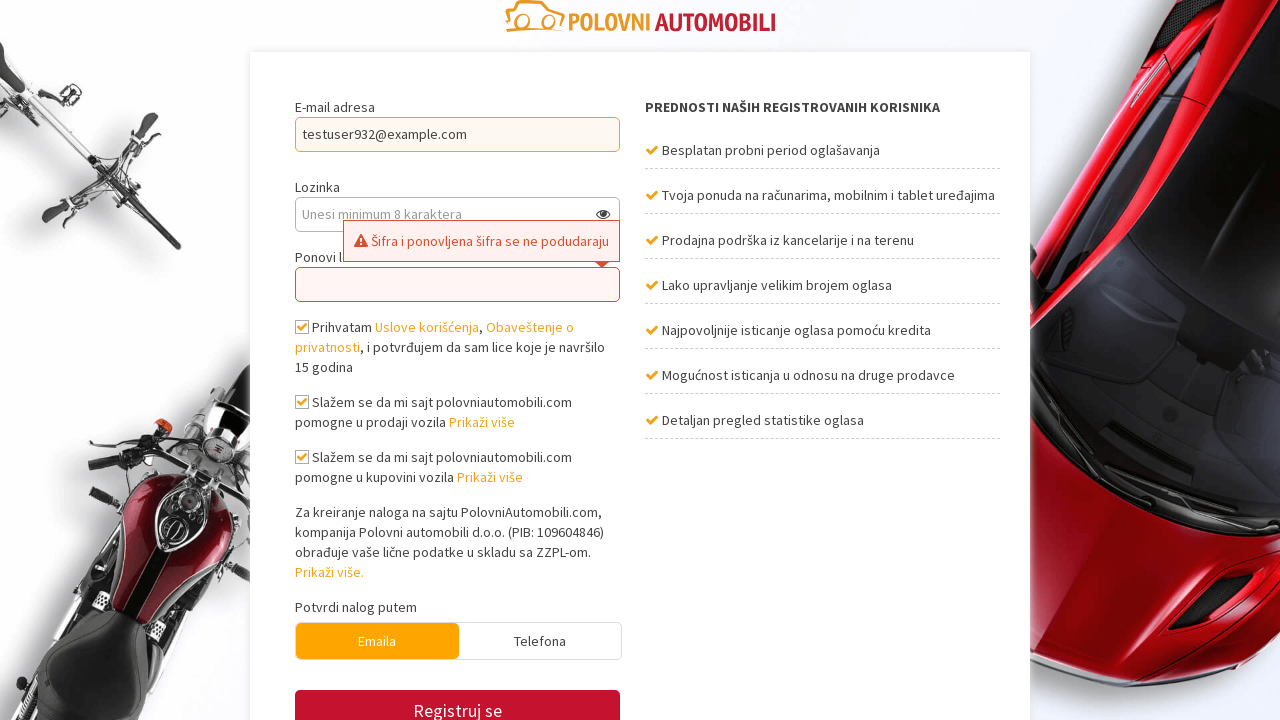

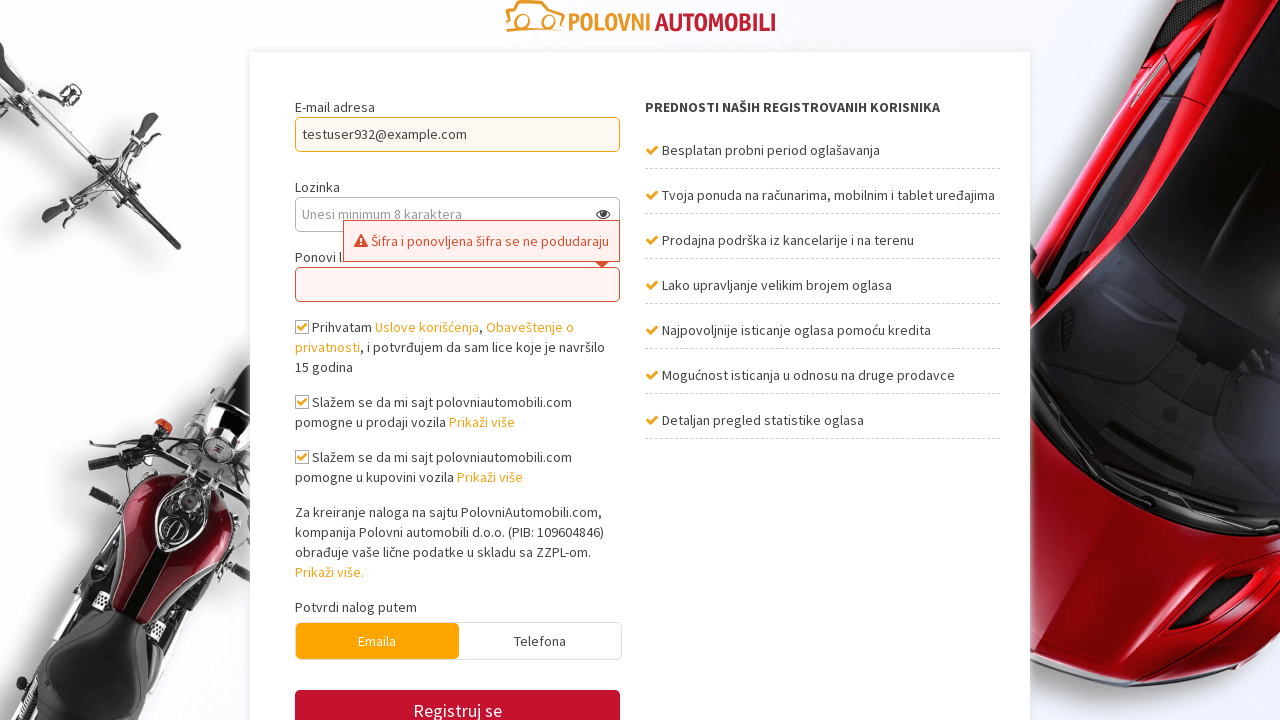